Tests multiple window handling by navigating to a page, opening a new window, switching between parent and child windows, and verifying content in each window

Starting URL: https://the-internet.herokuapp.com

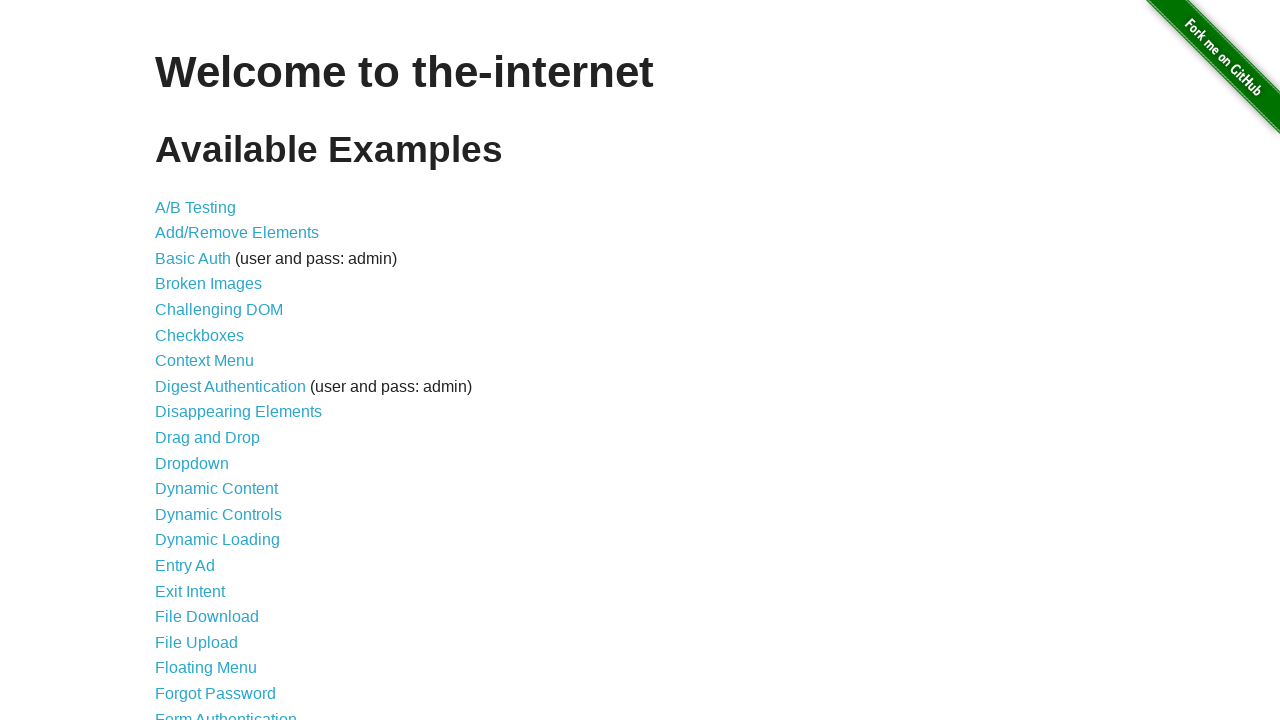

Clicked on 'Multiple Windows' link at (218, 369) on xpath=//a[contains(text(),'Multiple Windows')]
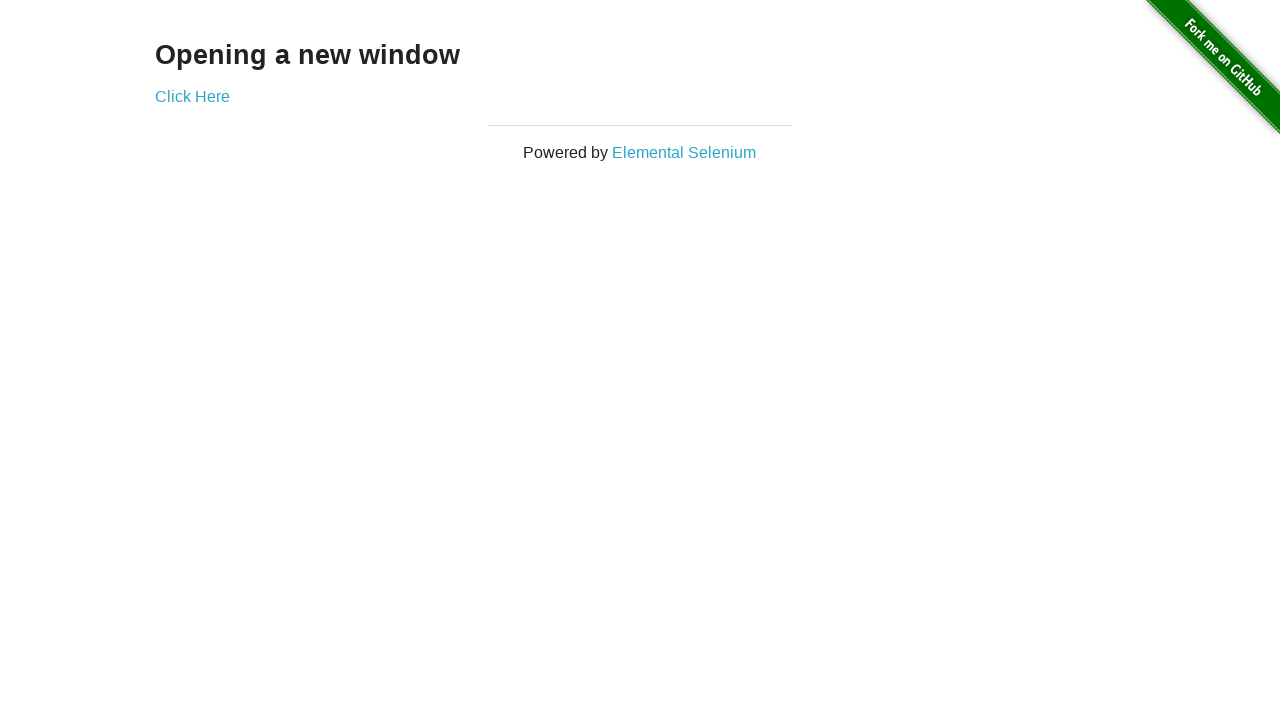

Opened new window by clicking link in example div at (192, 96) on div[class='example'] a
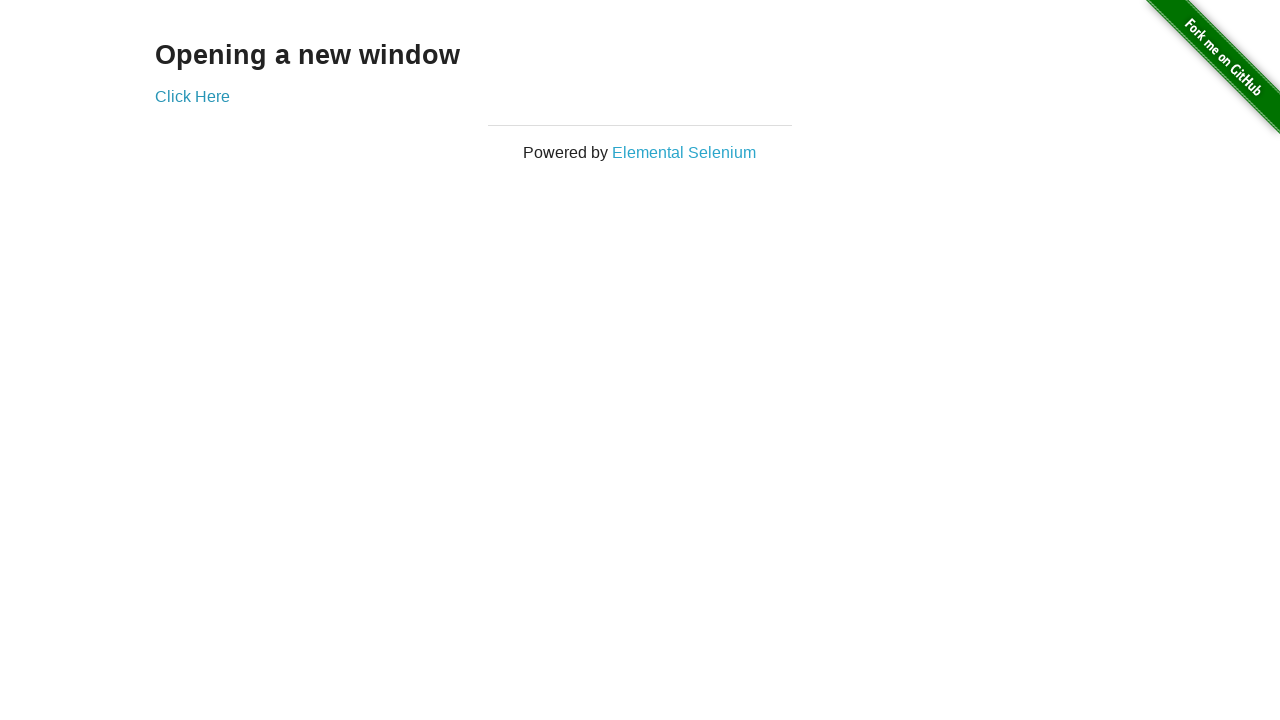

Child window content loaded - h3 element found
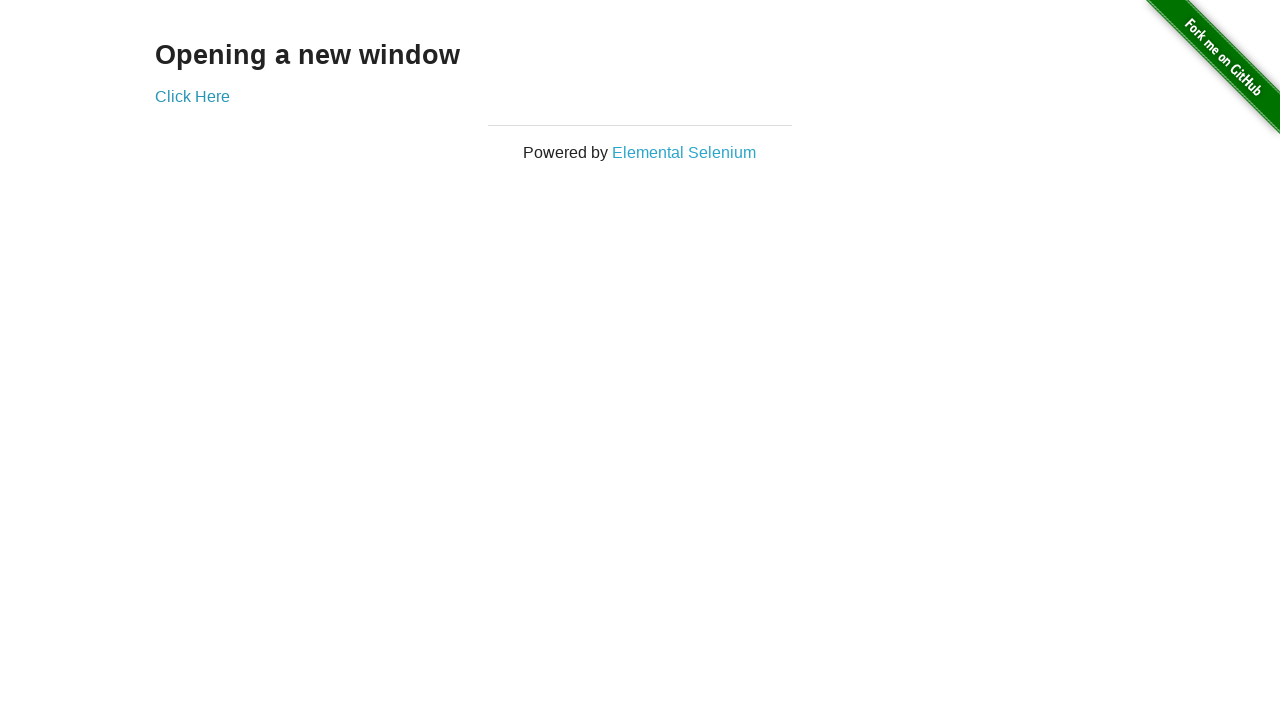

Retrieved child window text: 'New Window'
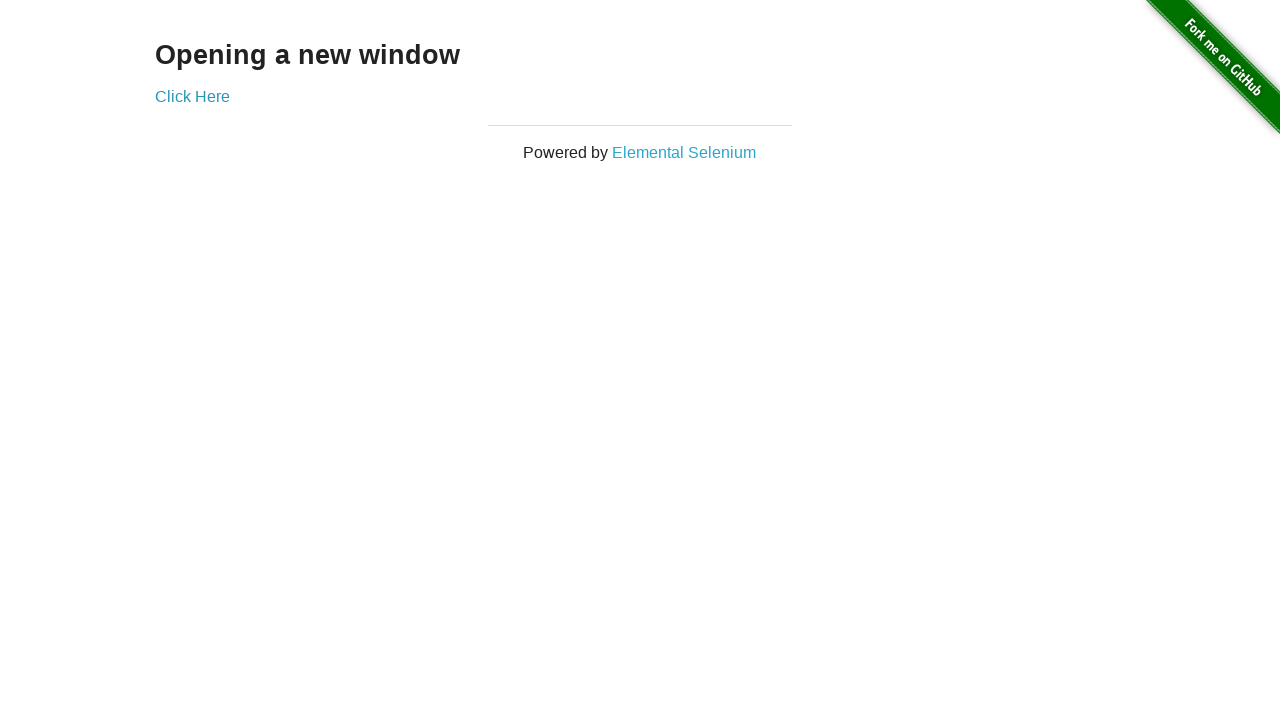

Retrieved parent window text: 'Opening a new window'
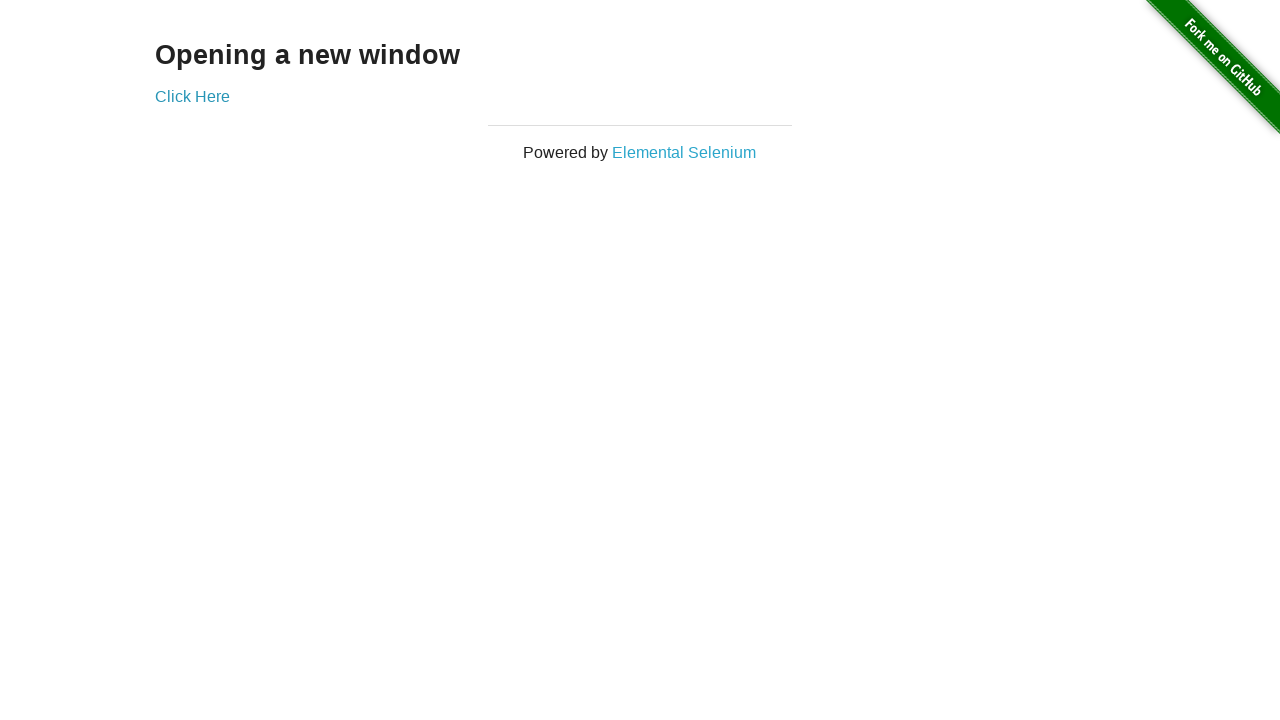

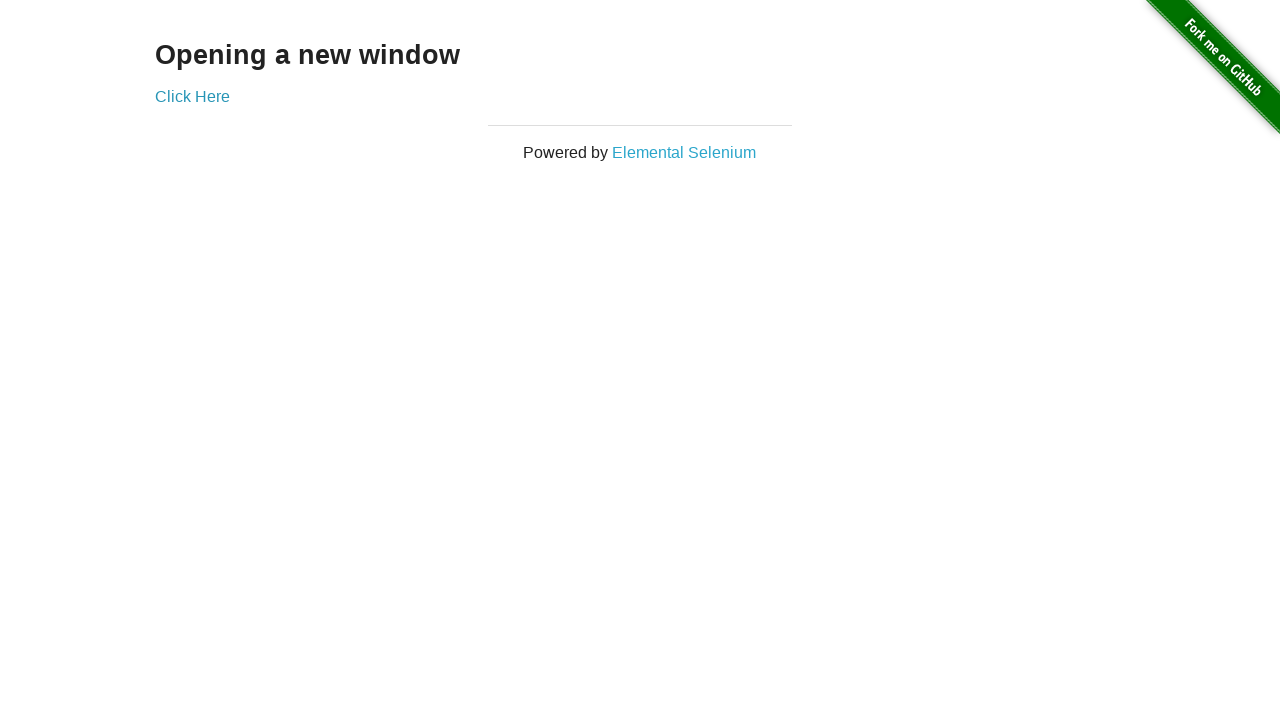